Tests that the payment section on the MTS Belarus homepage displays the Visa logo with correct alt attribute

Starting URL: https://mts.by/

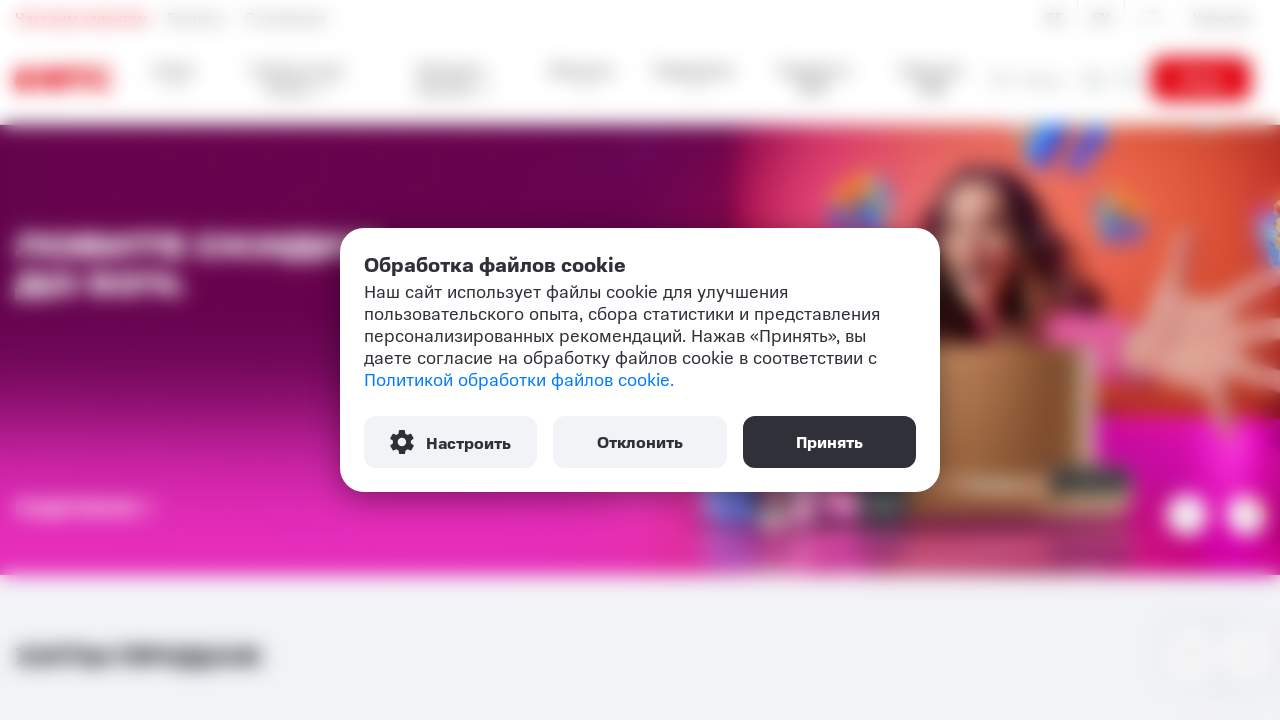

Located and waited for first payment logo in pay section
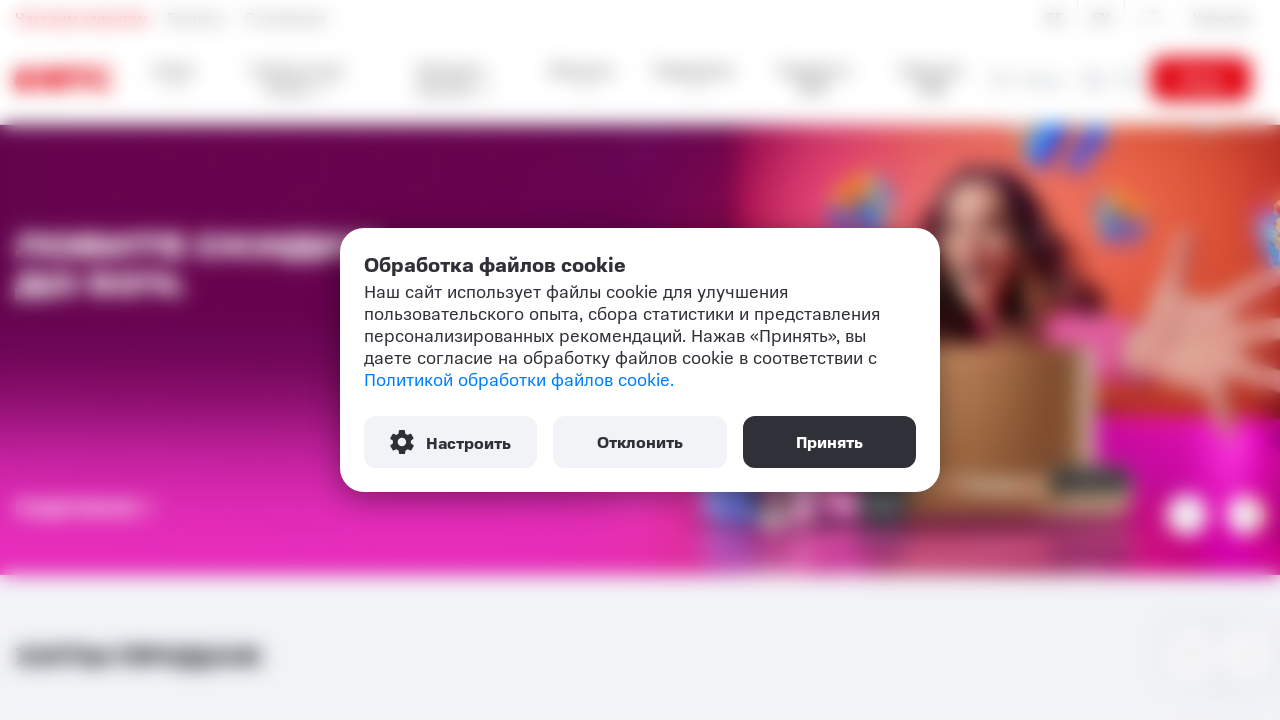

Retrieved alt attribute from payment logo
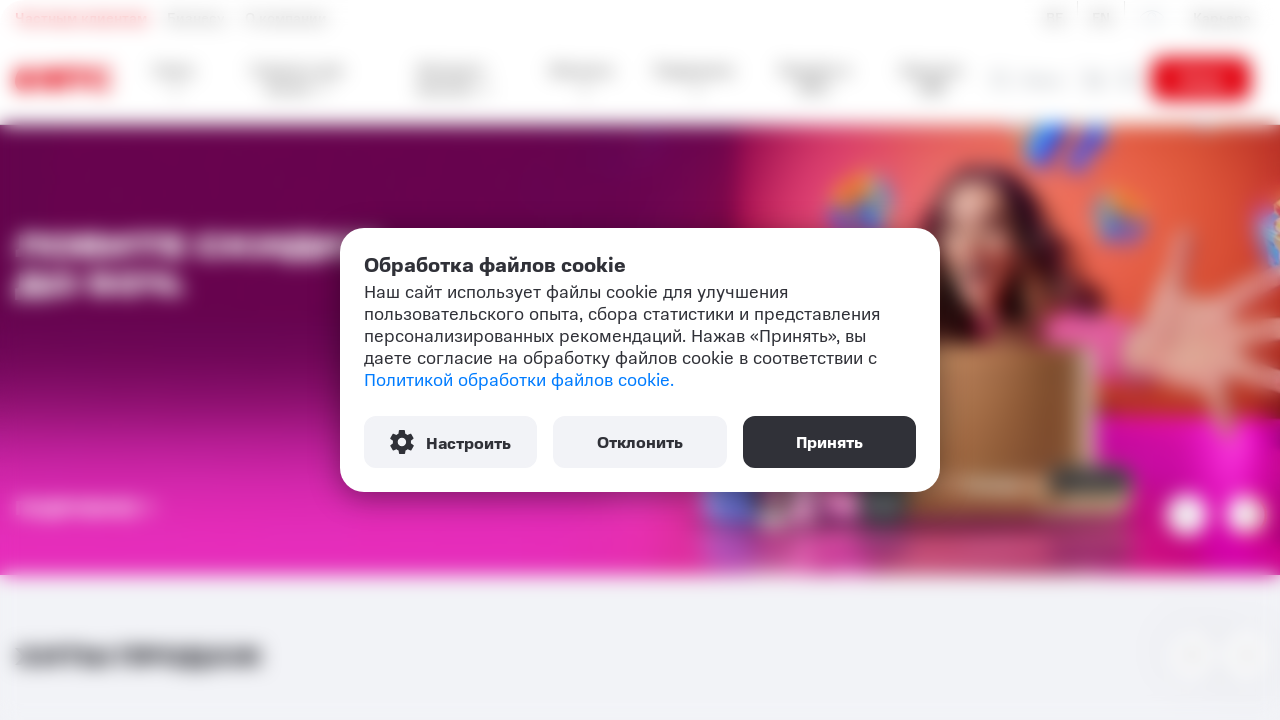

Verified alt attribute equals 'Visa'
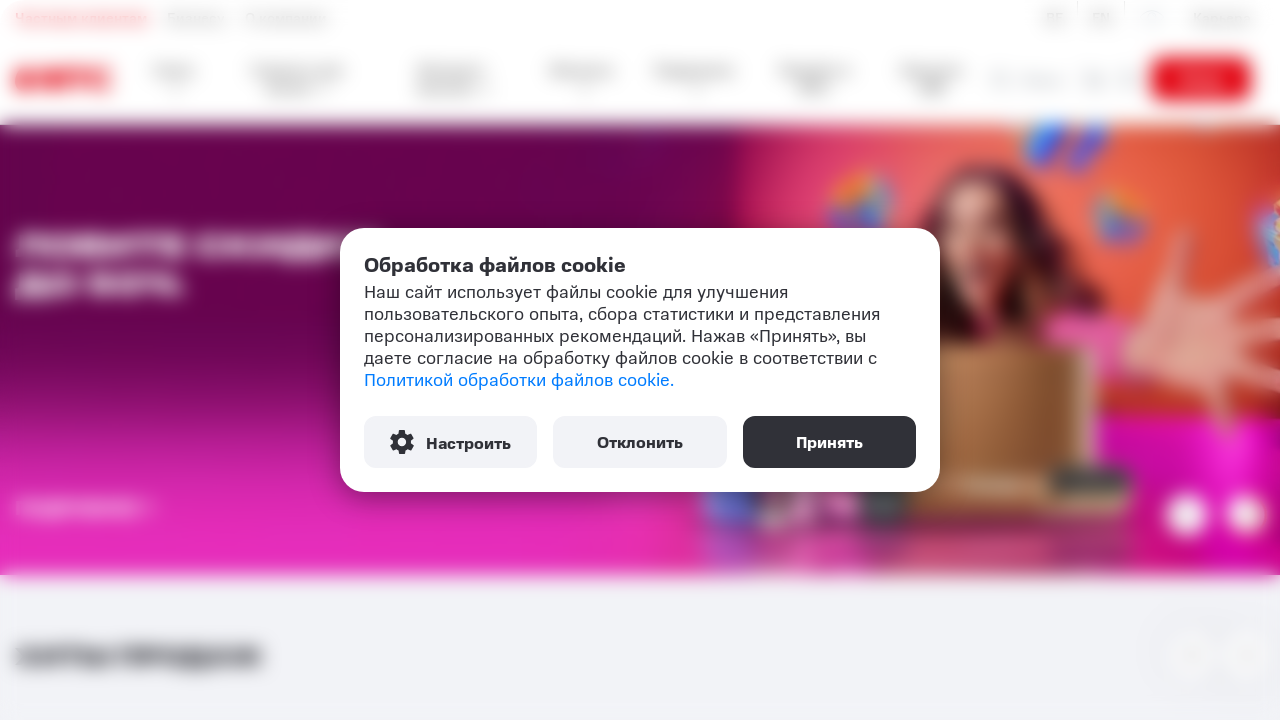

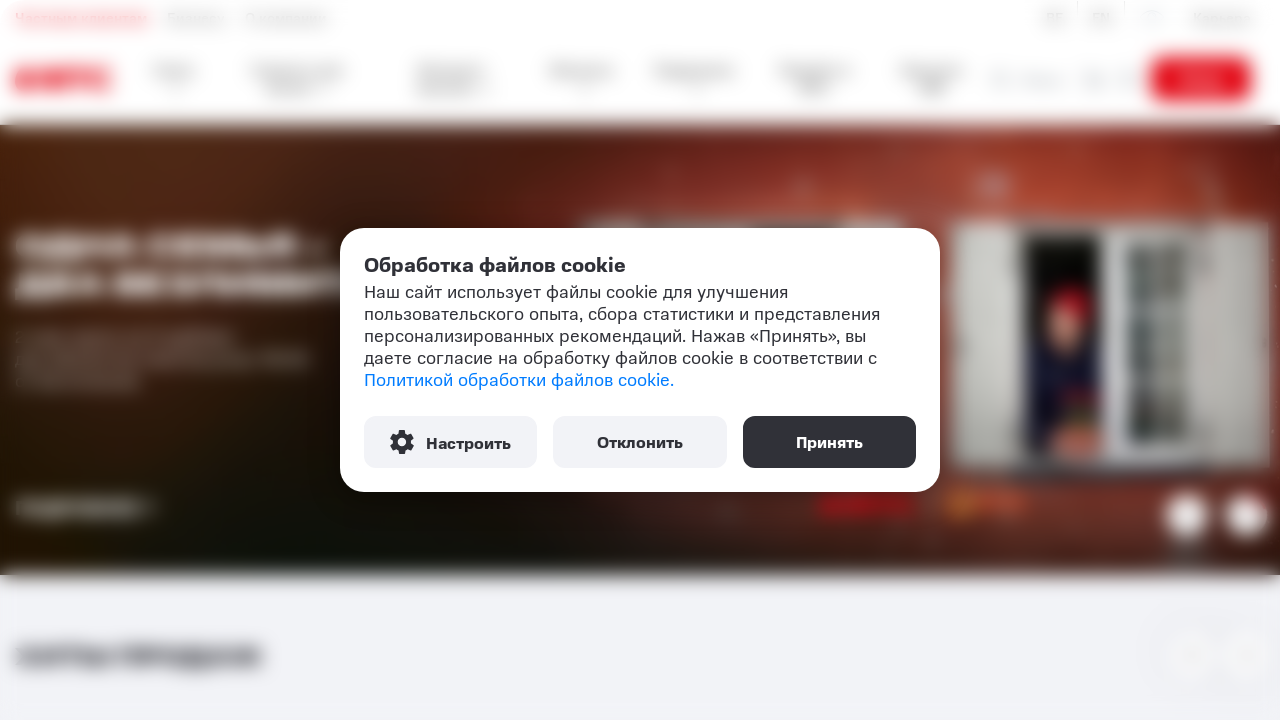